Tests a JavaScript prompt dialog by clicking the third alert button, entering text into the prompt, accepting it, and verifying the entered text appears in the result

Starting URL: http://the-internet.herokuapp.com/javascript_alerts

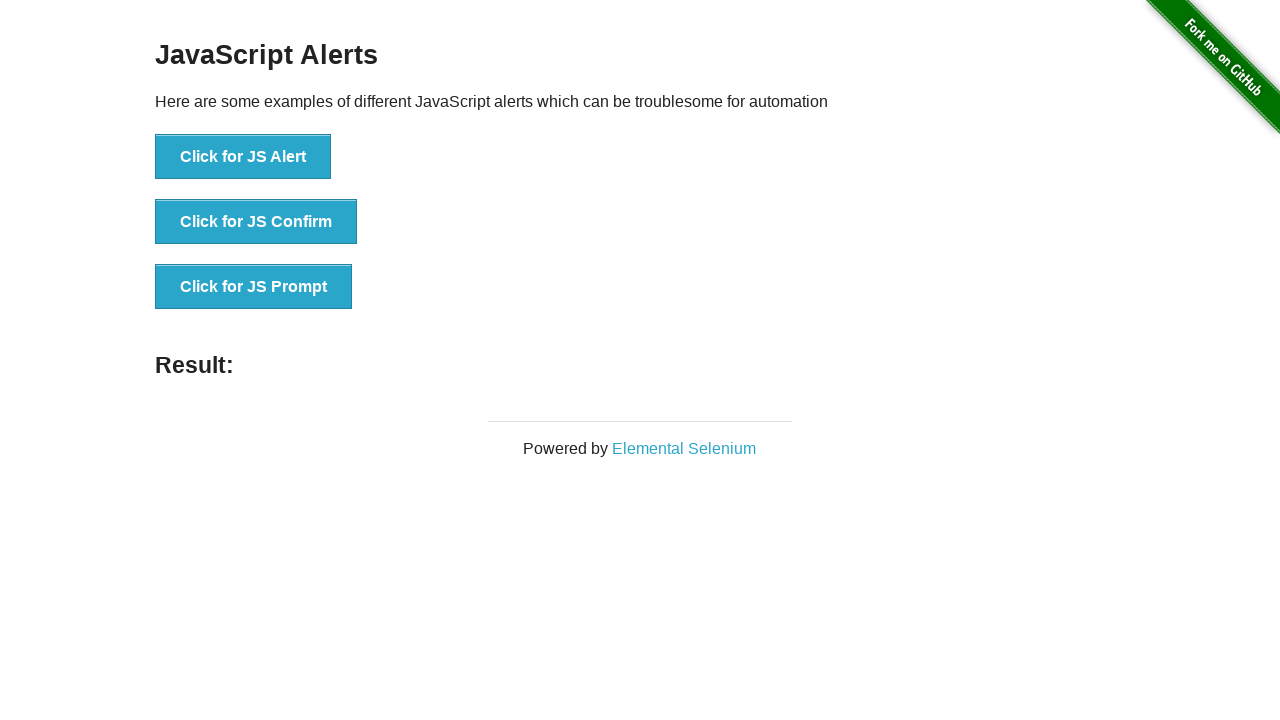

Registered dialog handler to accept prompt with text 'Hello World'
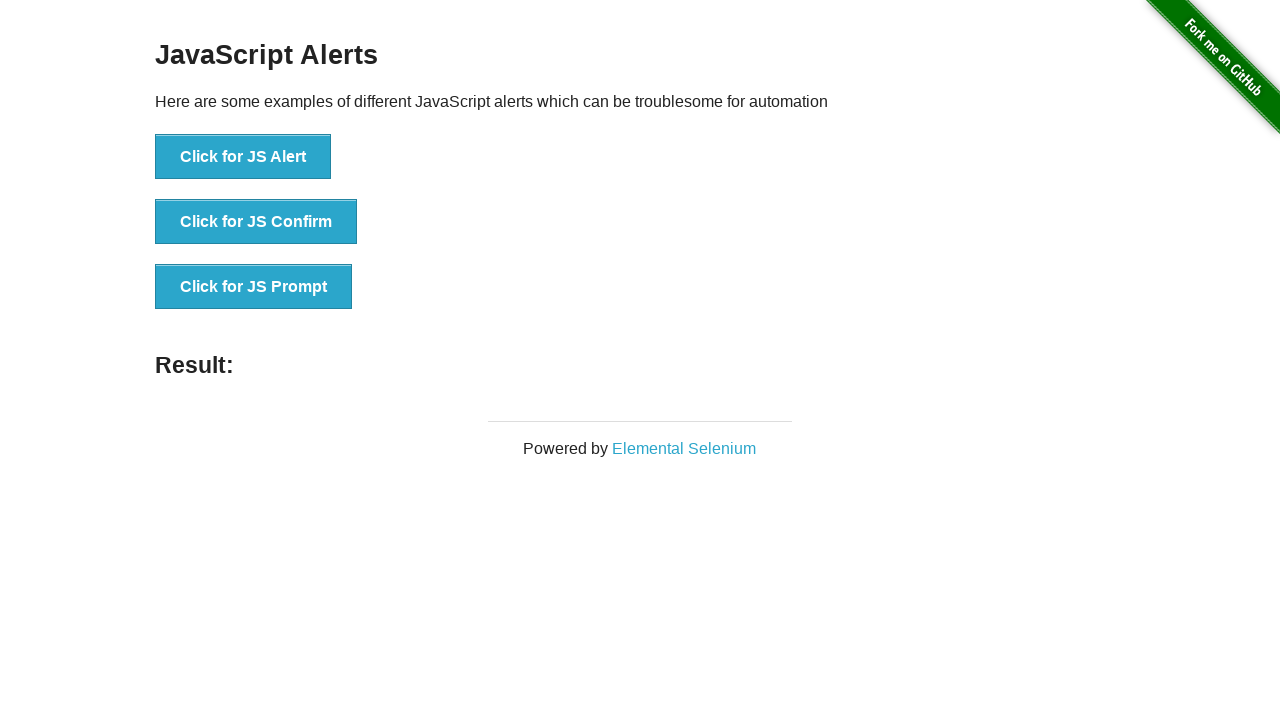

Clicked the third alert button to trigger JavaScript prompt dialog at (254, 287) on xpath=//button[@onclick='jsPrompt()']
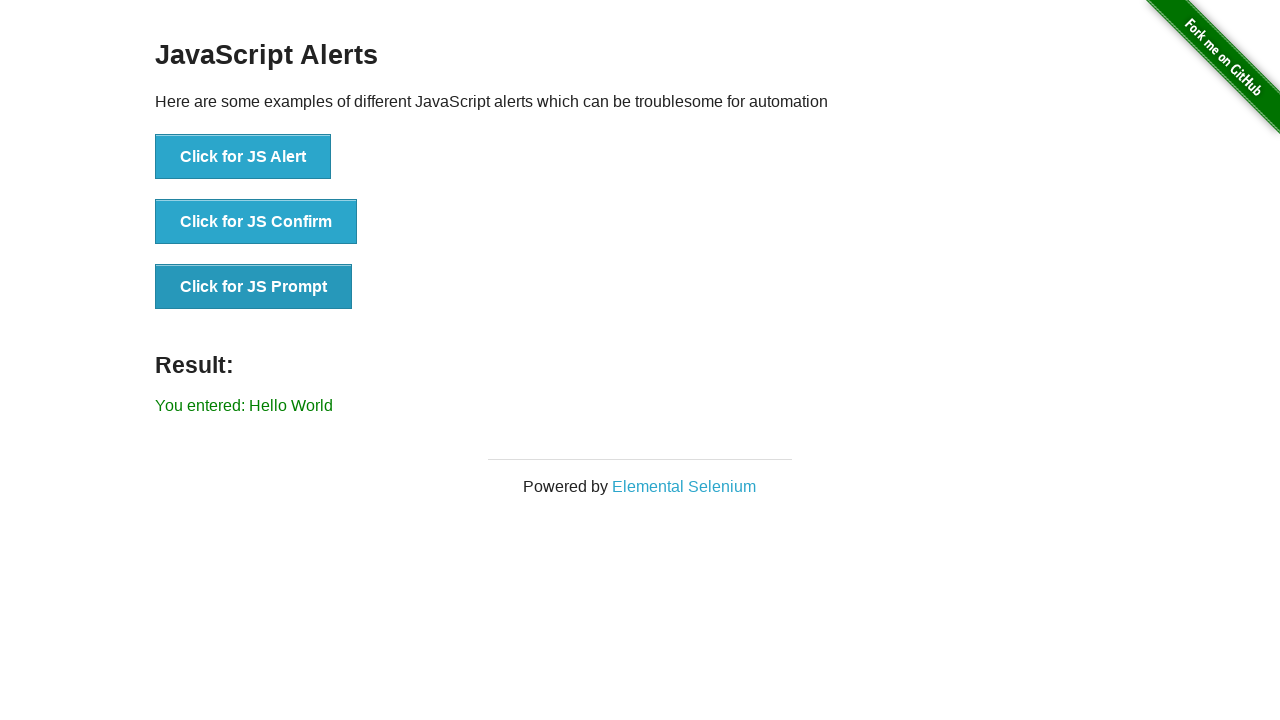

Result element loaded on the page
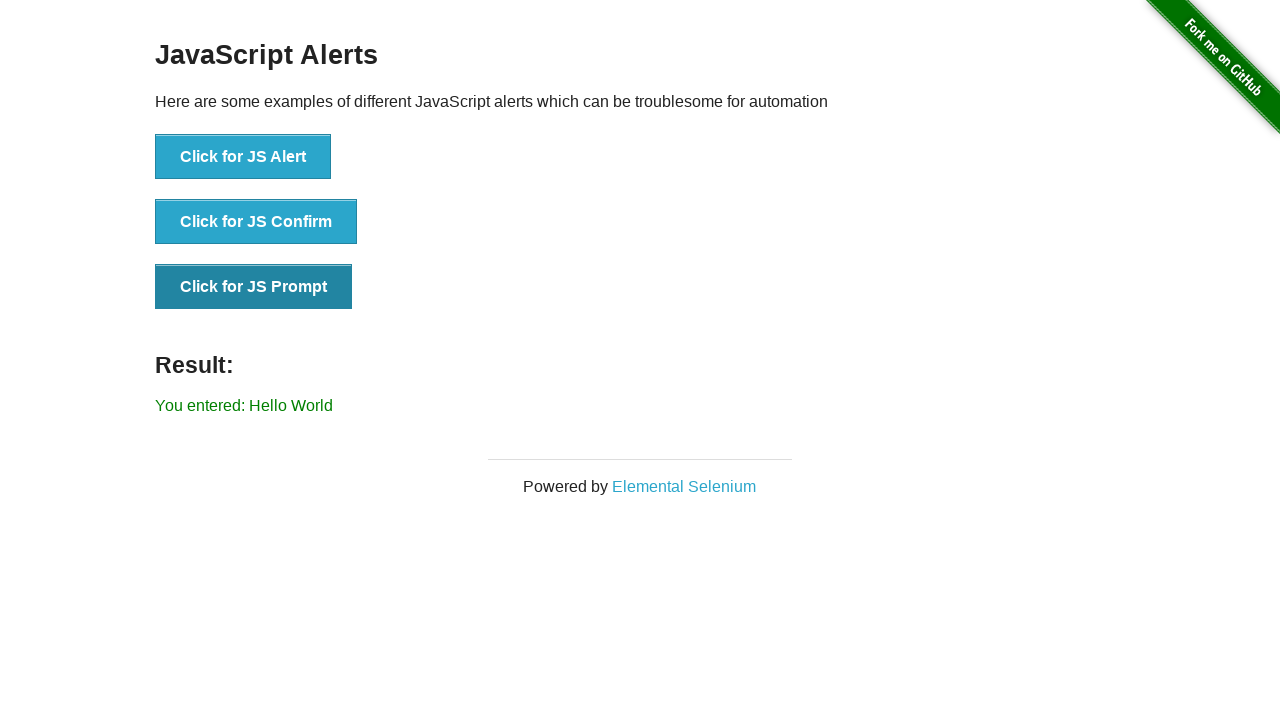

Retrieved result text from the page
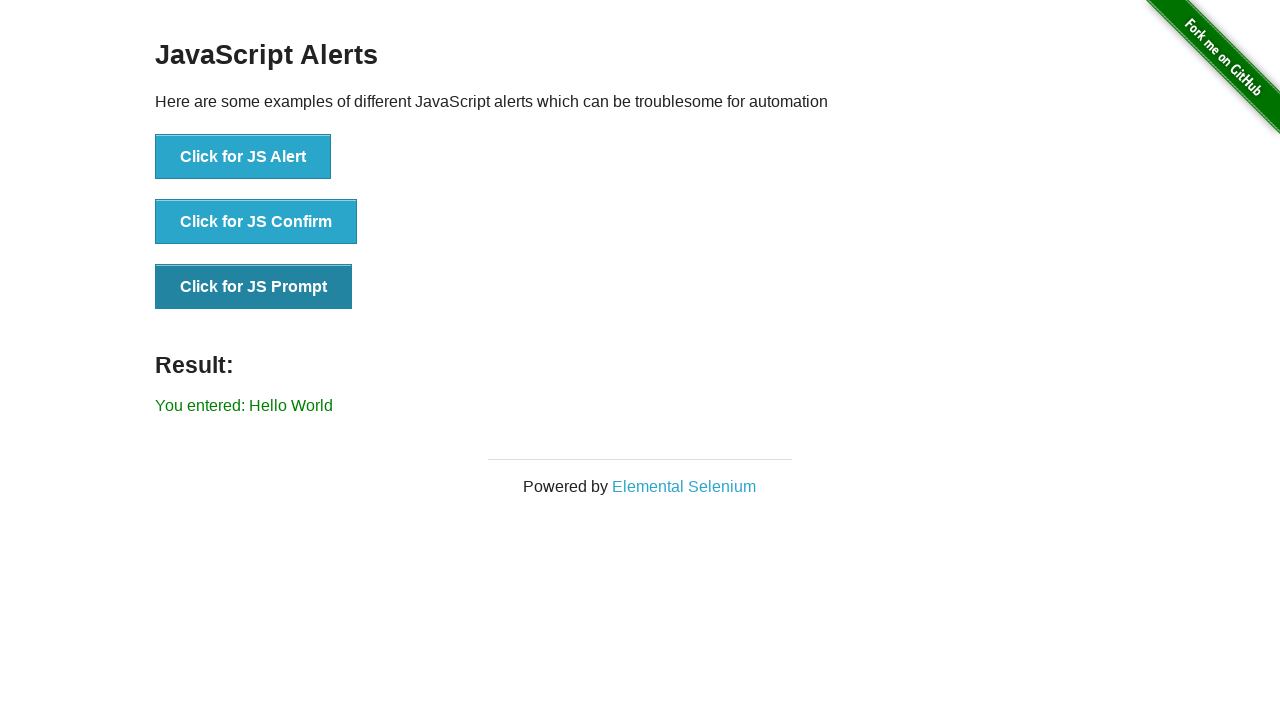

Verified that entered text 'Hello World' appears in the result
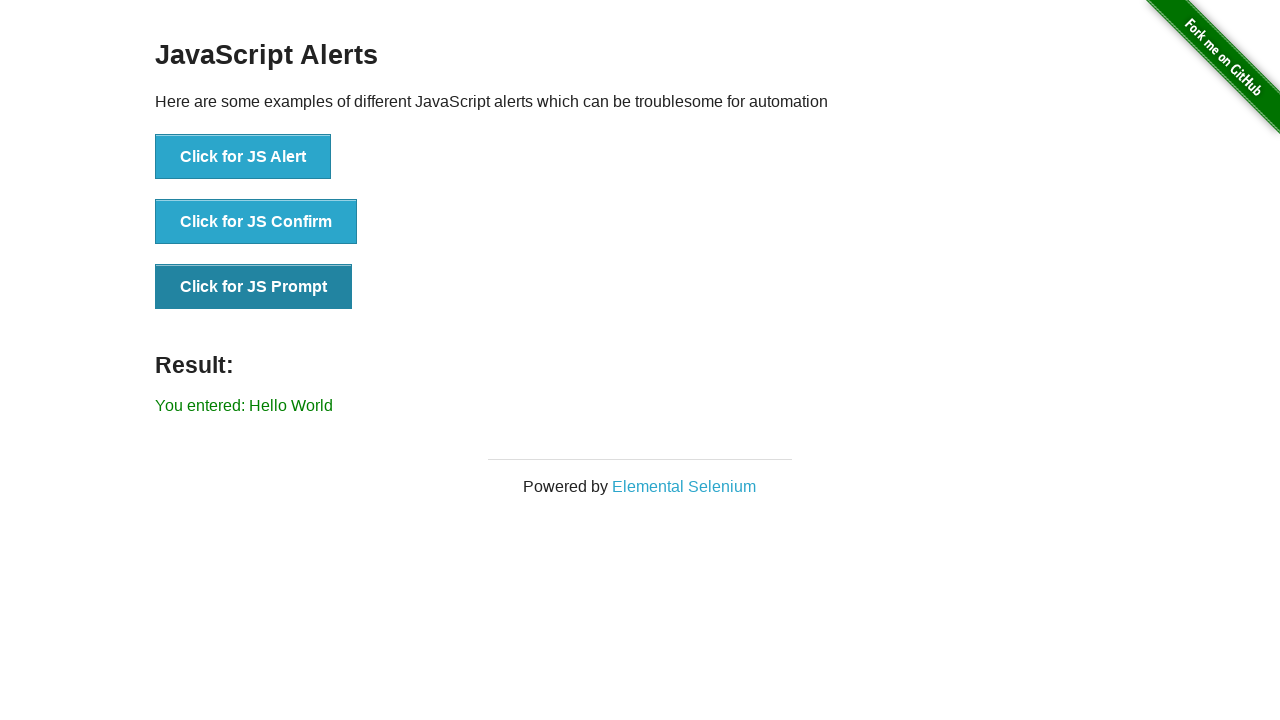

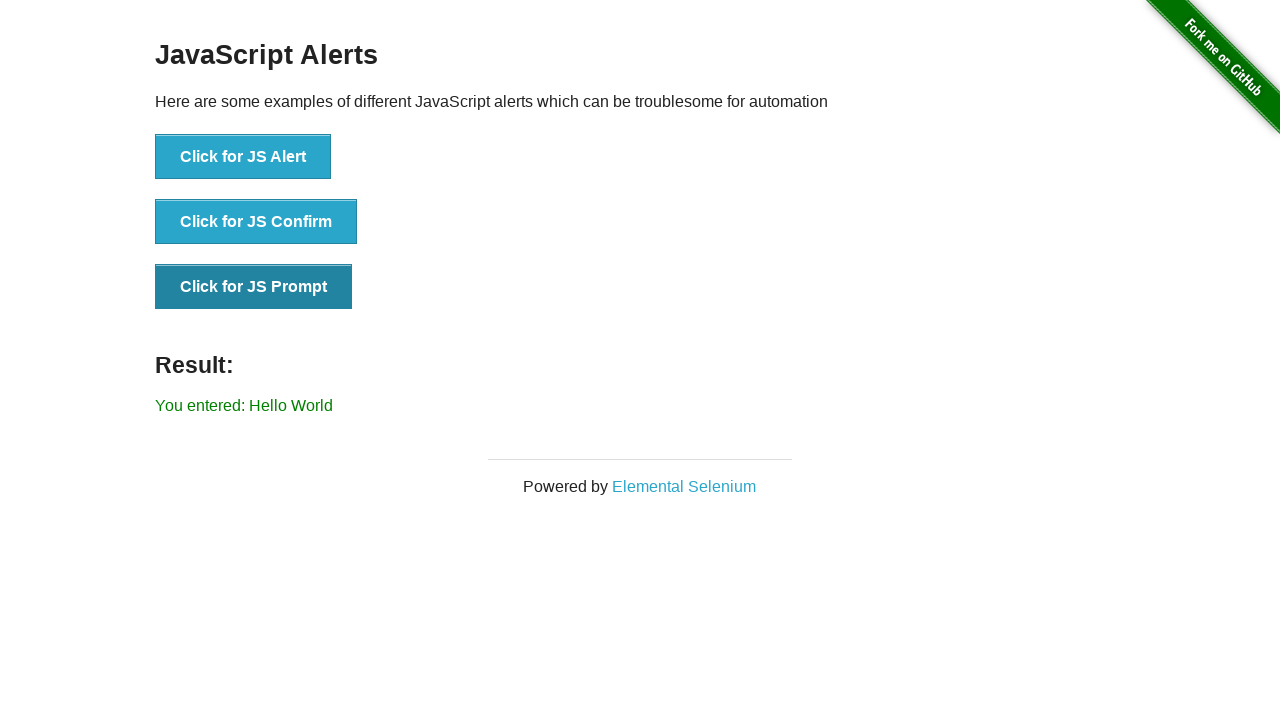